Tests various UI controls on a practice form including dropdown selection, radio button clicks, checkbox checking, and attribute verification

Starting URL: https://rahulshettyacademy.com/loginpagePractise/

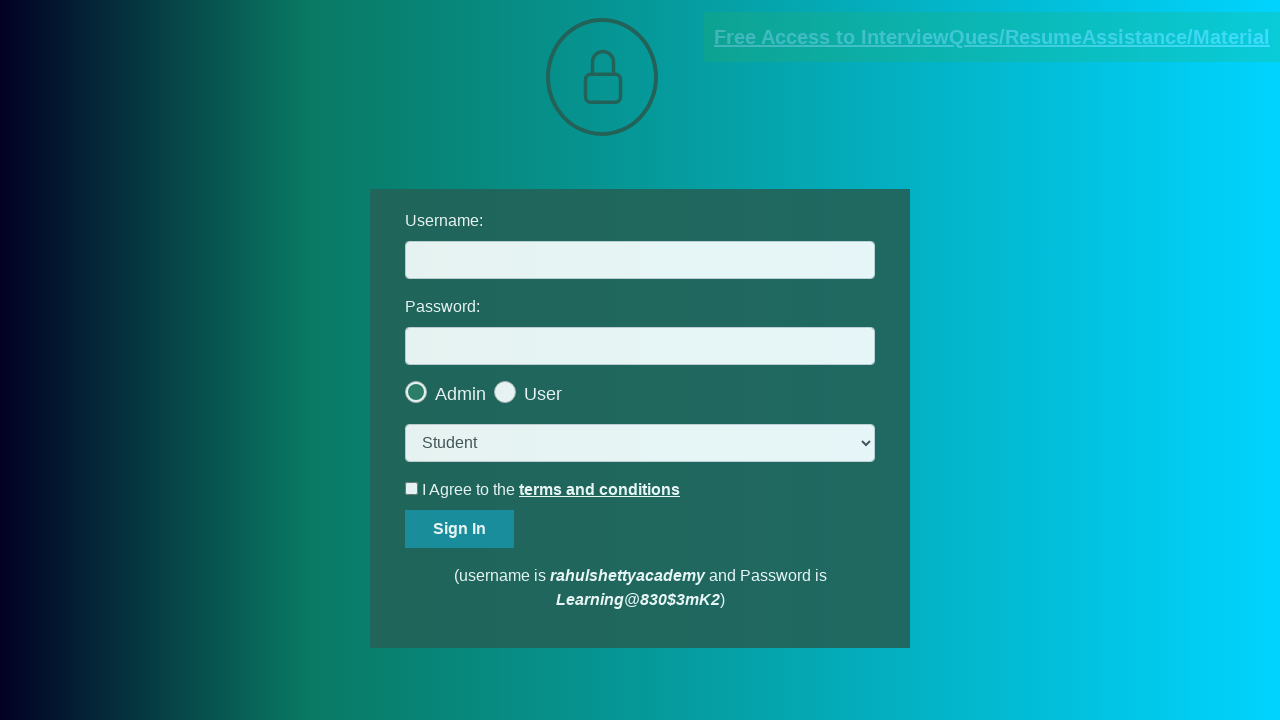

Selected 'consult' option from dropdown on select.form-control
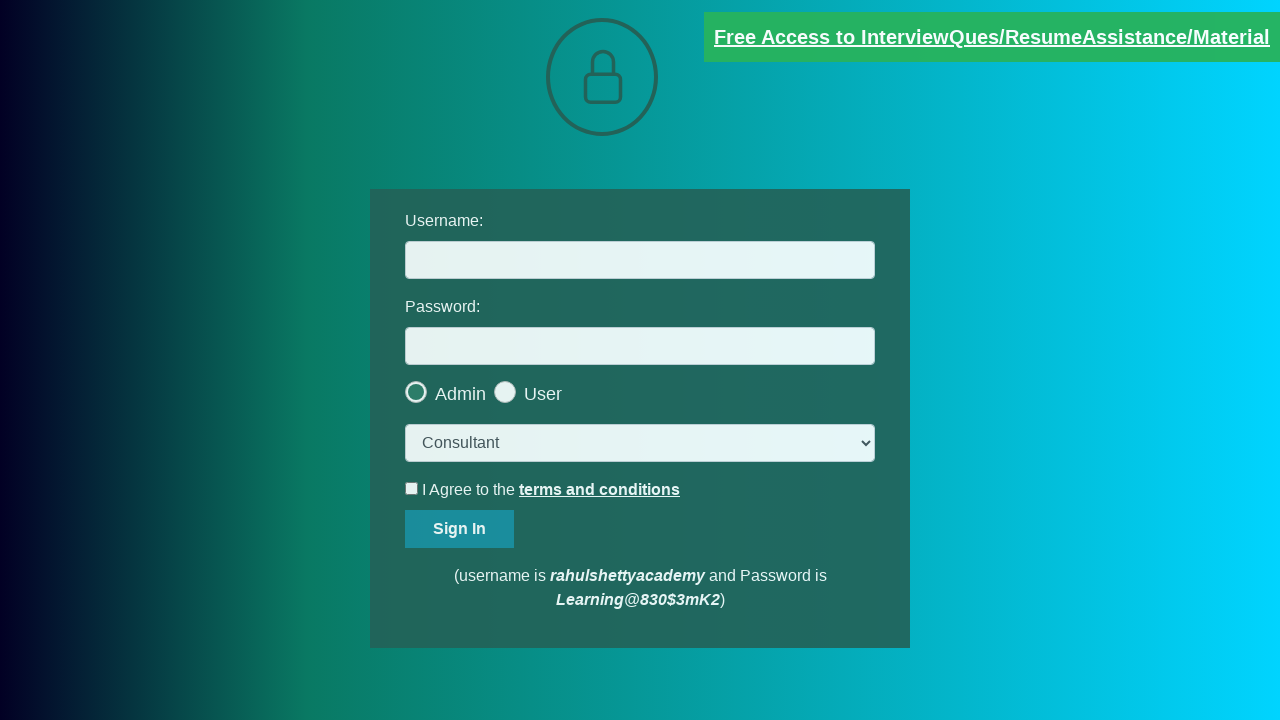

Clicked last radio button for User role at (528, 394) on .customradio >> nth=-1
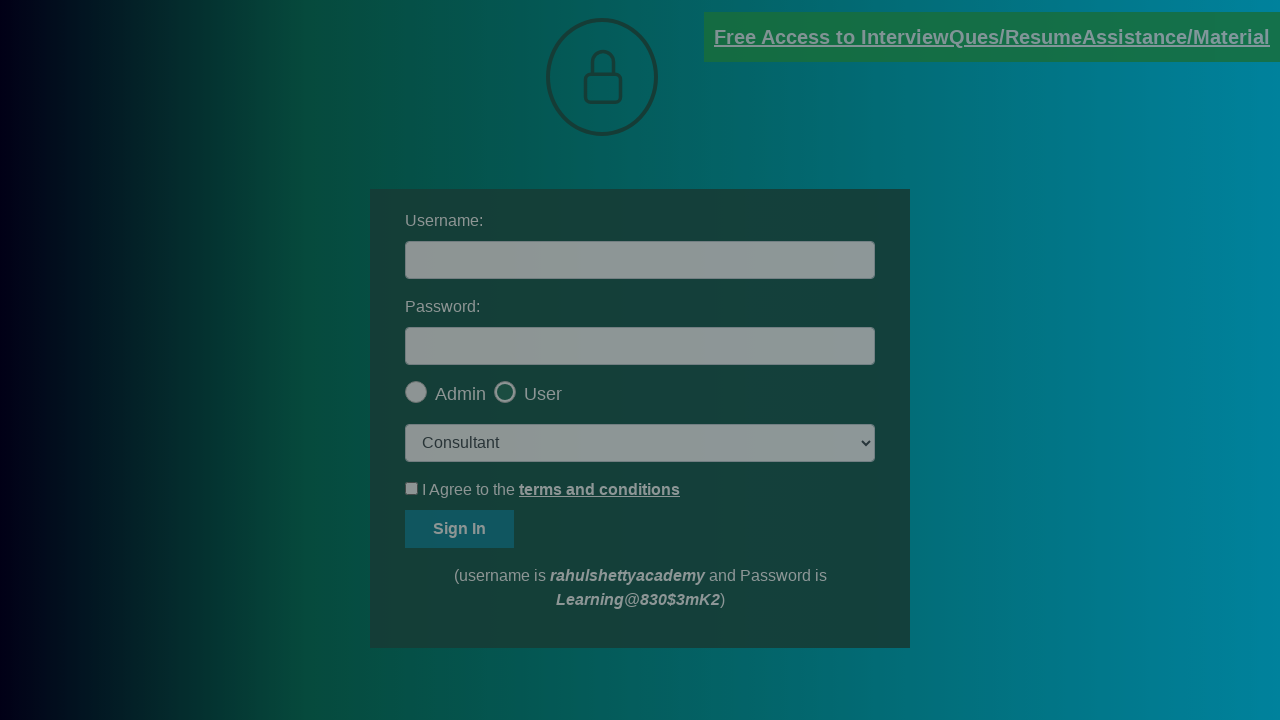

Clicked OK button on popup at (698, 144) on #okayBtn
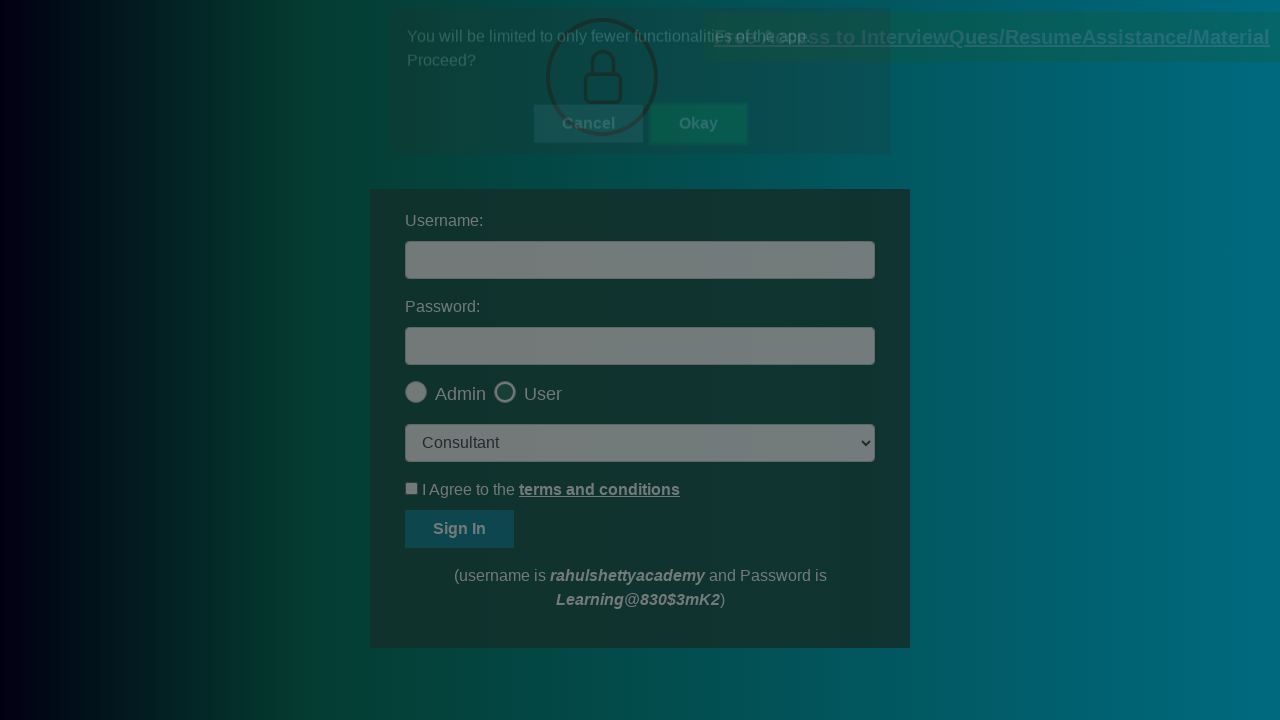

Checked the terms and conditions checkbox at (412, 488) on #terms
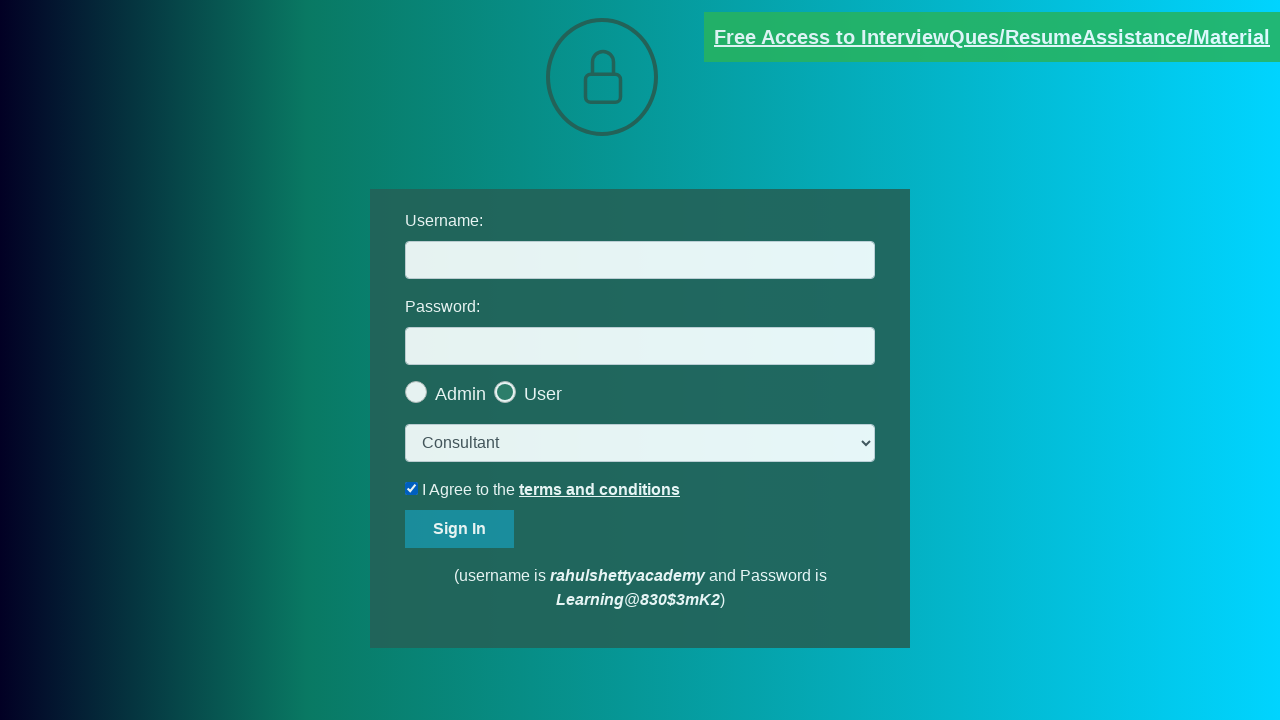

Verified document link with expected attribute is present
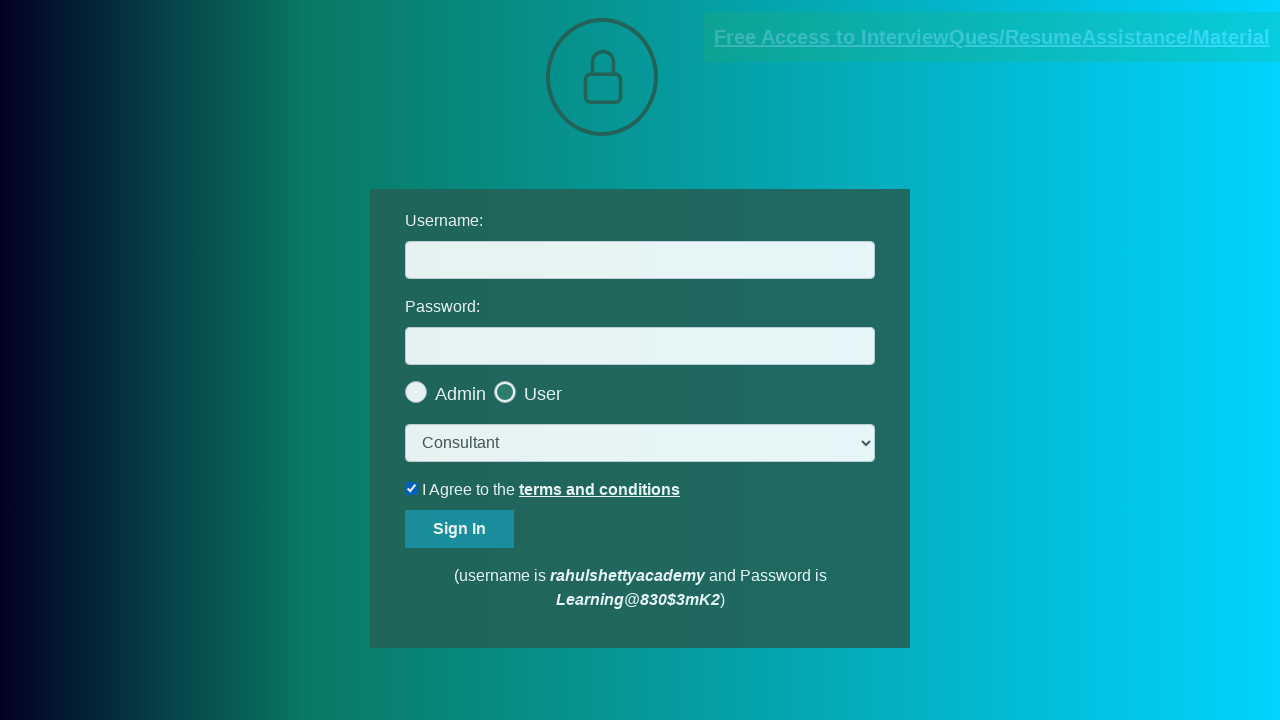

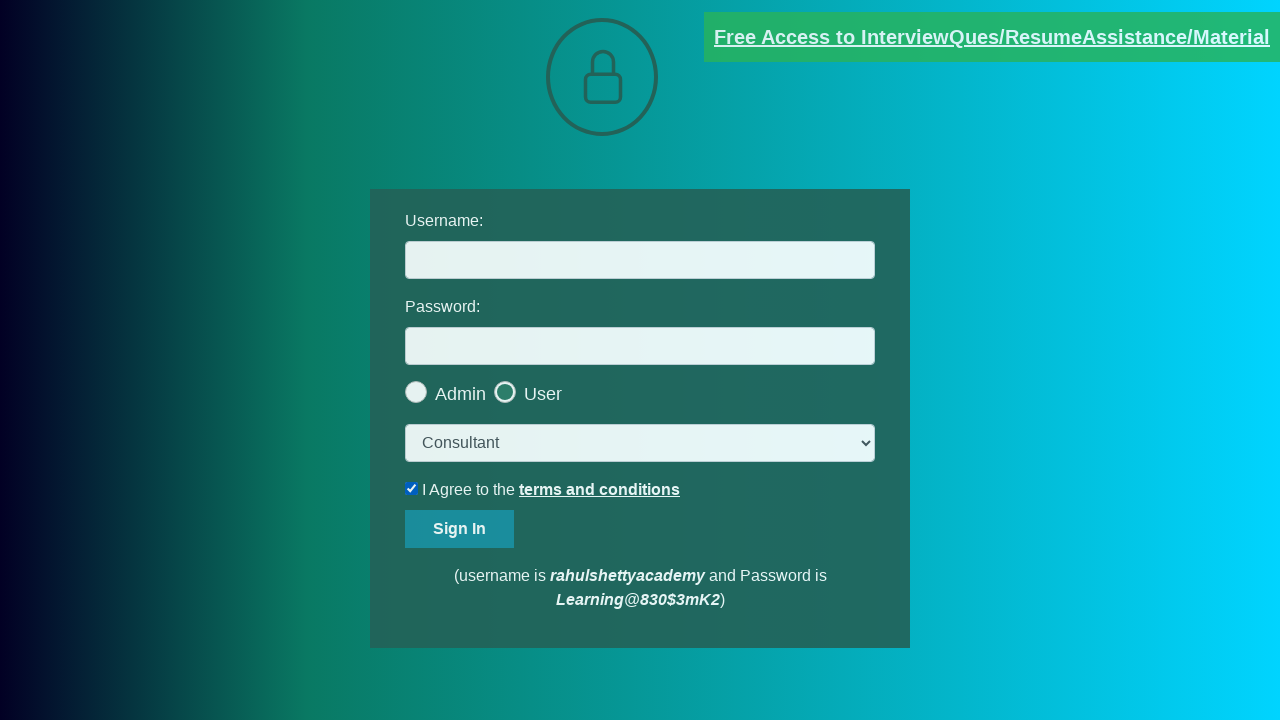